Tests radio button selection functionality by clicking three different radio buttons using various selector strategies (ID, CSS selector, and XPath)

Starting URL: https://formy-project.herokuapp.com/radiobutton

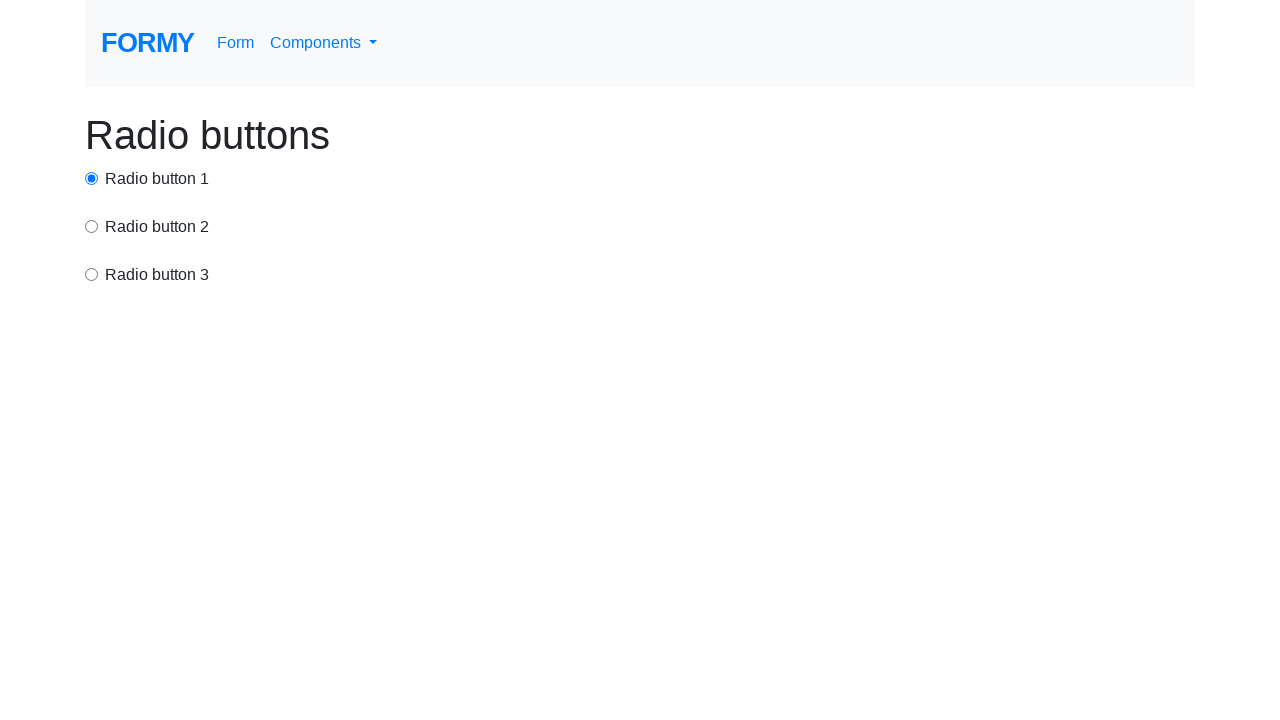

Clicked radio button 1 using ID selector at (92, 178) on #radio-button-1
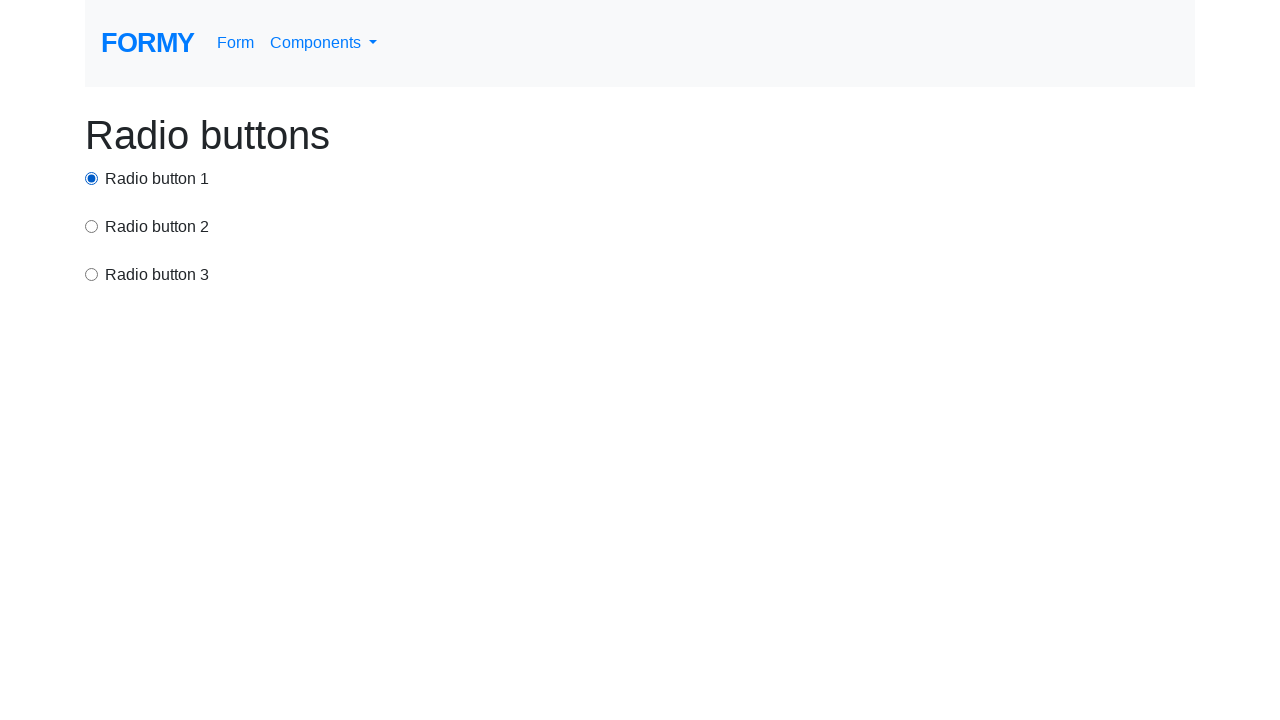

Clicked radio button 2 using CSS selector at (92, 226) on input[value='option2']
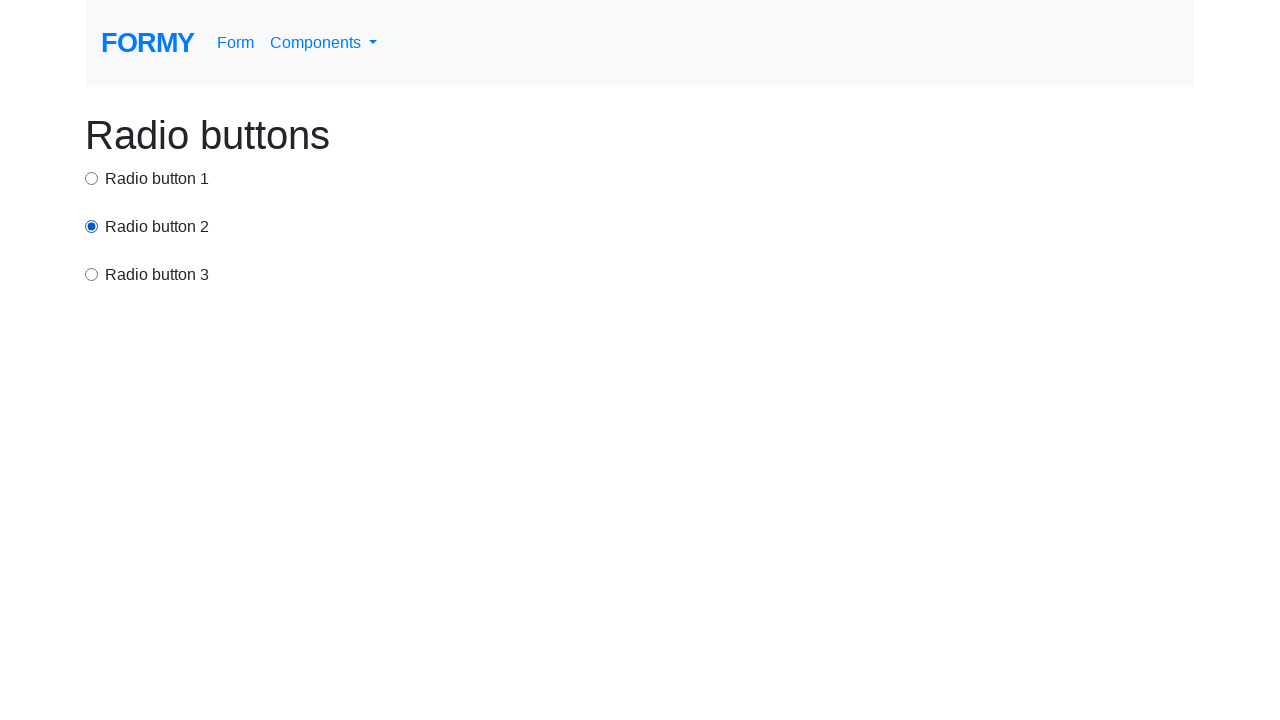

Clicked radio button 3 using XPath selector at (92, 274) on xpath=/html/body/div/div[3]/input
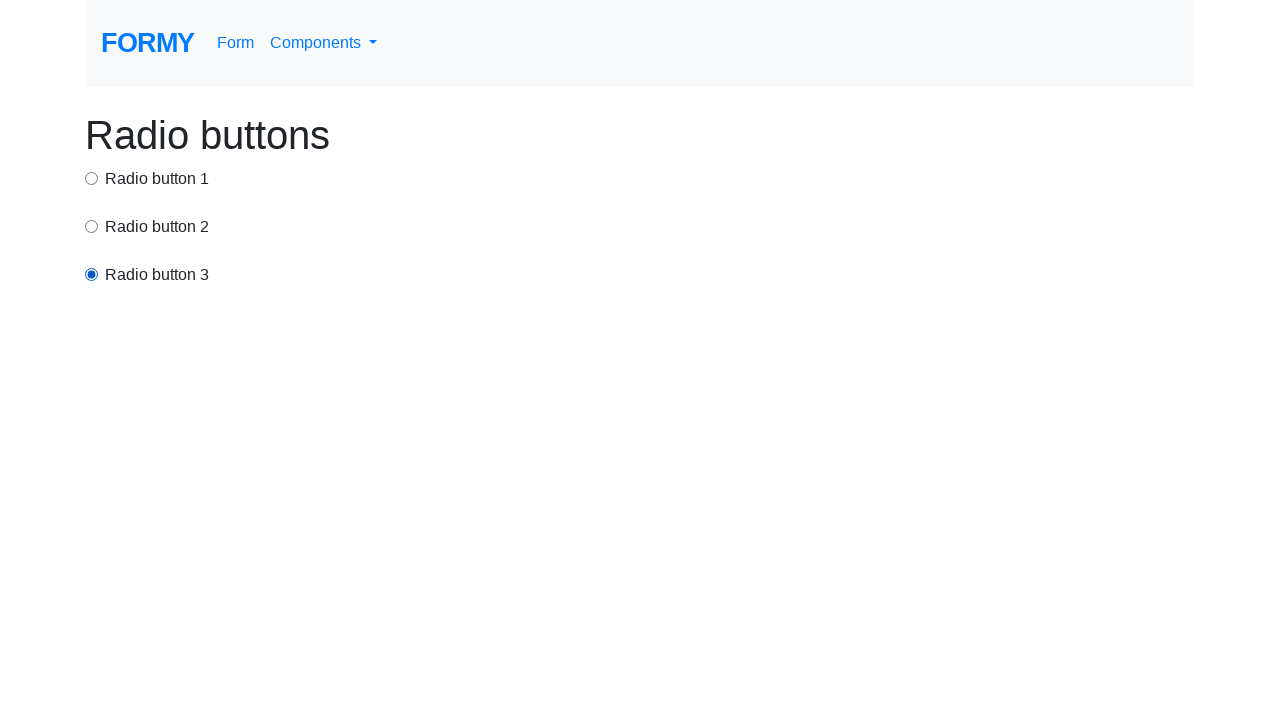

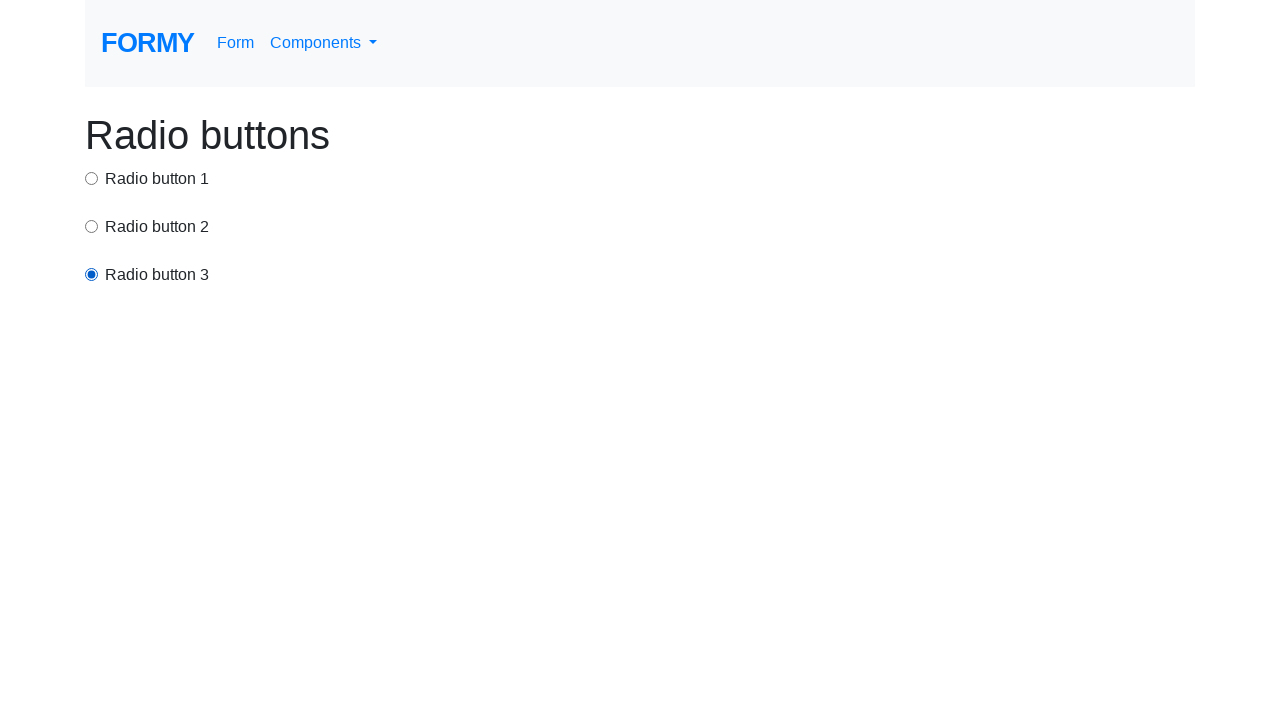